Tests an e-commerce flow by adding a product to cart, proceeding to checkout, and completing an order with country selection

Starting URL: https://rahulshettyacademy.com/seleniumPractise/#/

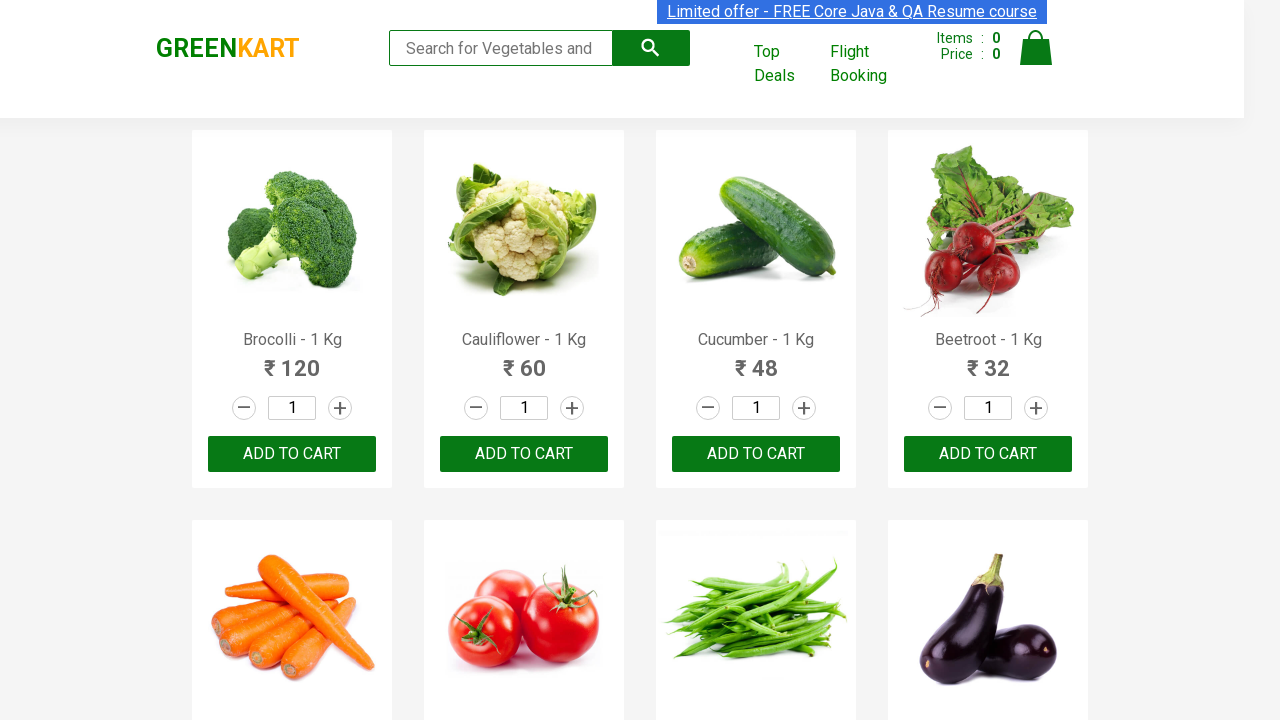

Waited for product names to load on the page
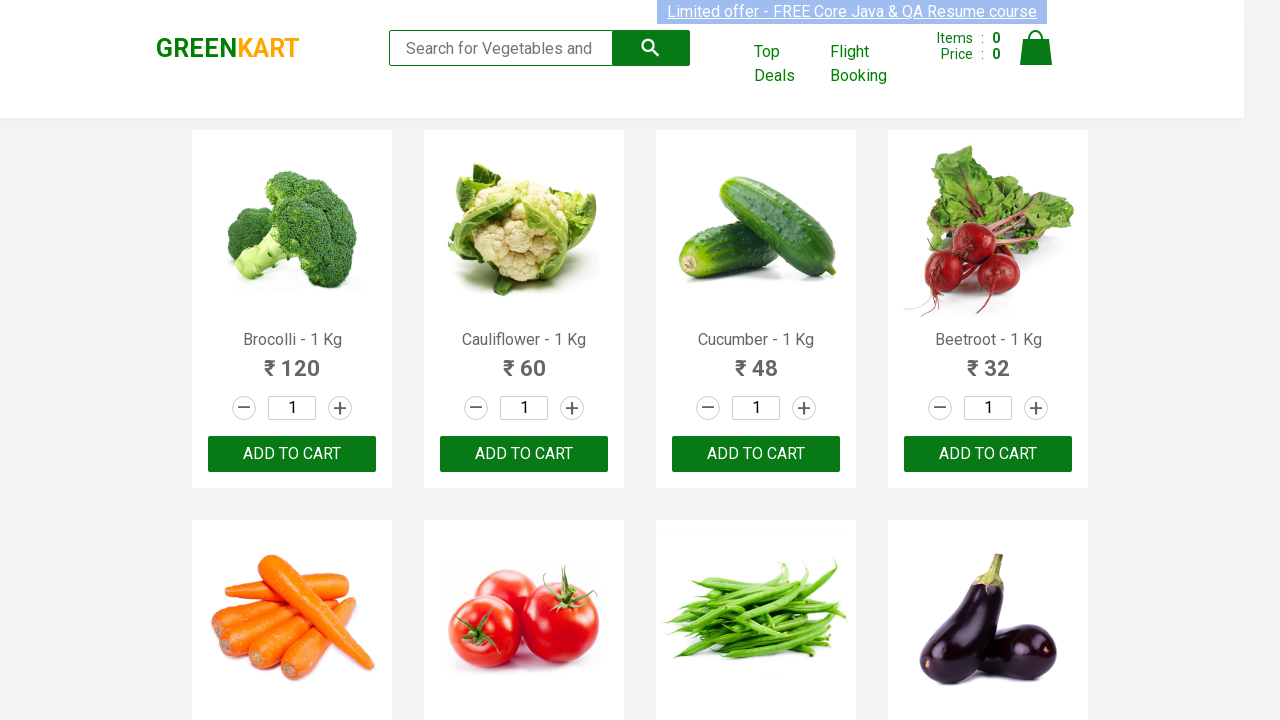

Located all product name elements on the page
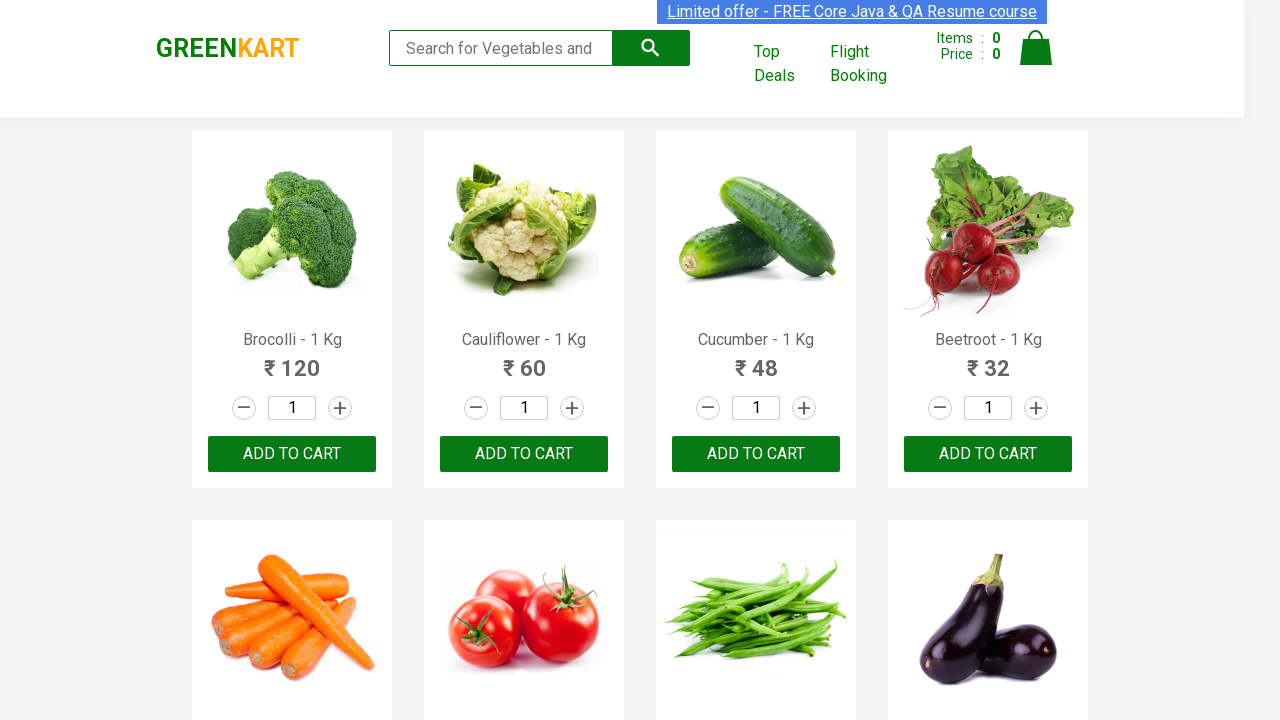

Clicked 'Add to Cart' button for Pumpkin product at (988, 360) on div.product-action button >> nth=11
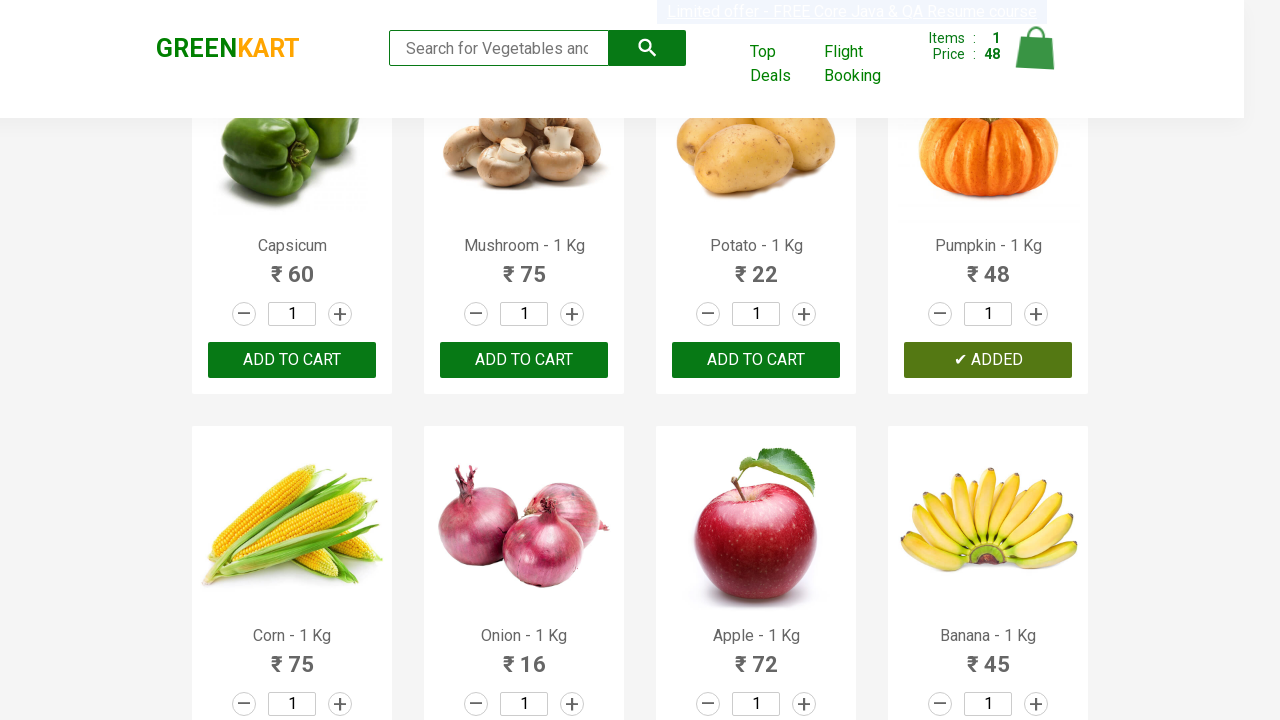

Waited 2 seconds for add to cart action to register
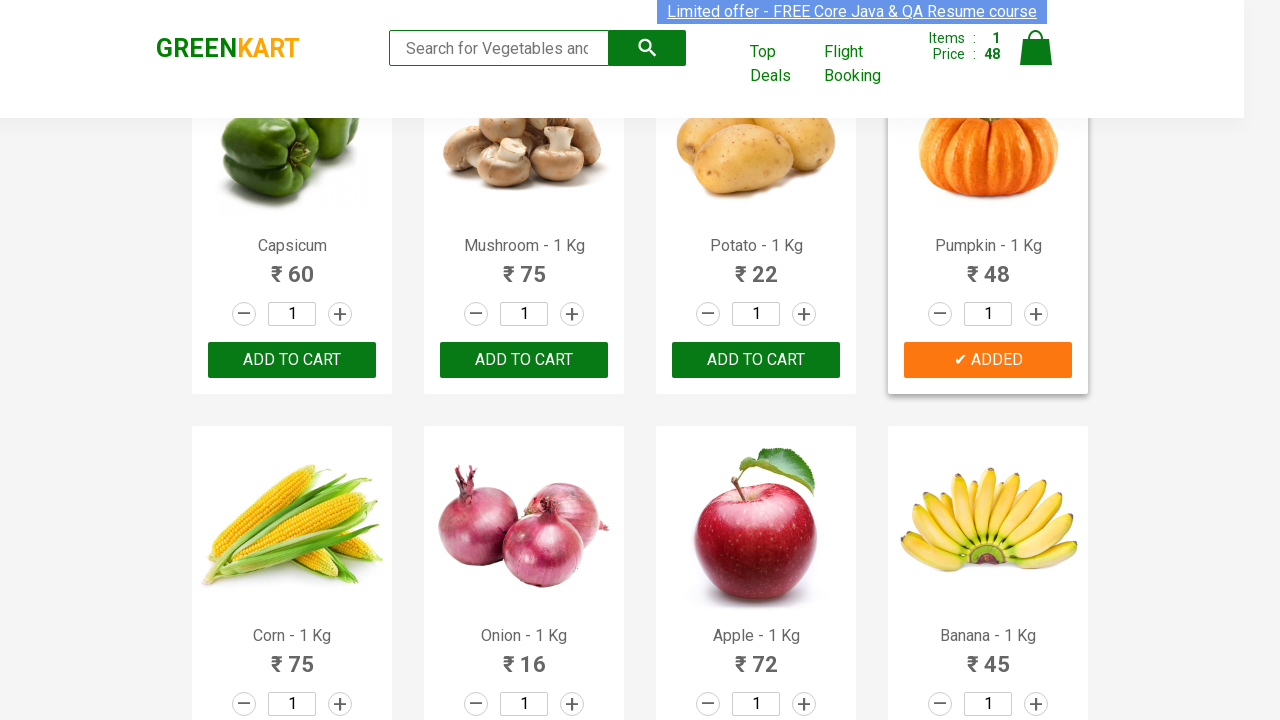

Clicked on the cart icon to view cart at (1036, 48) on a img[alt='Cart']
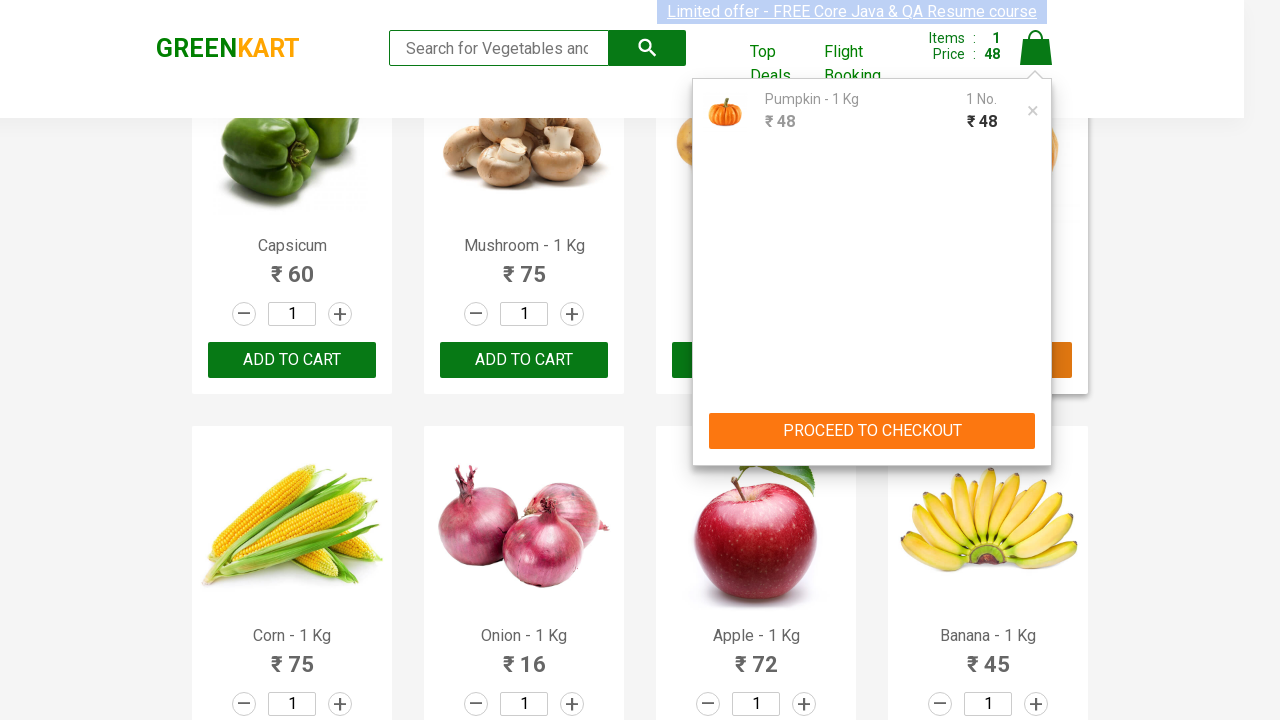

Clicked checkout button to proceed to checkout at (872, 431) on .action-block
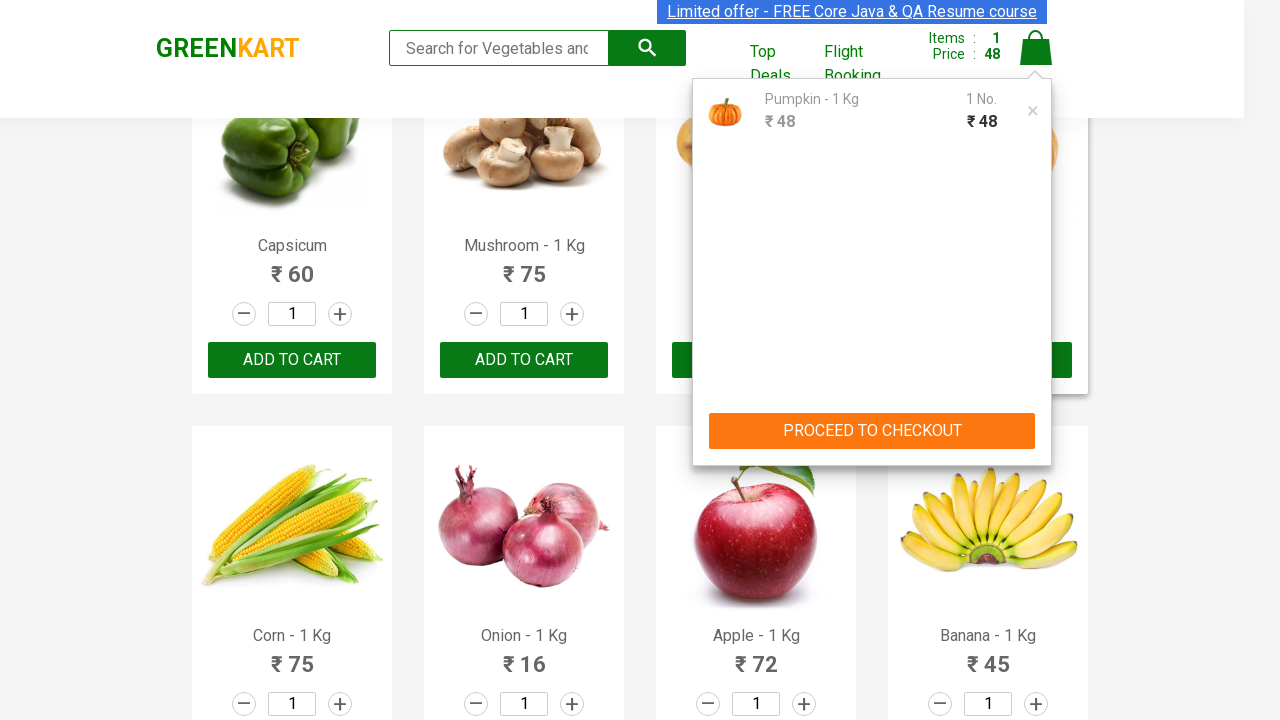

Clicked 'Place Order' button to initiate order placement at (1036, 420) on button:has-text('Place Order')
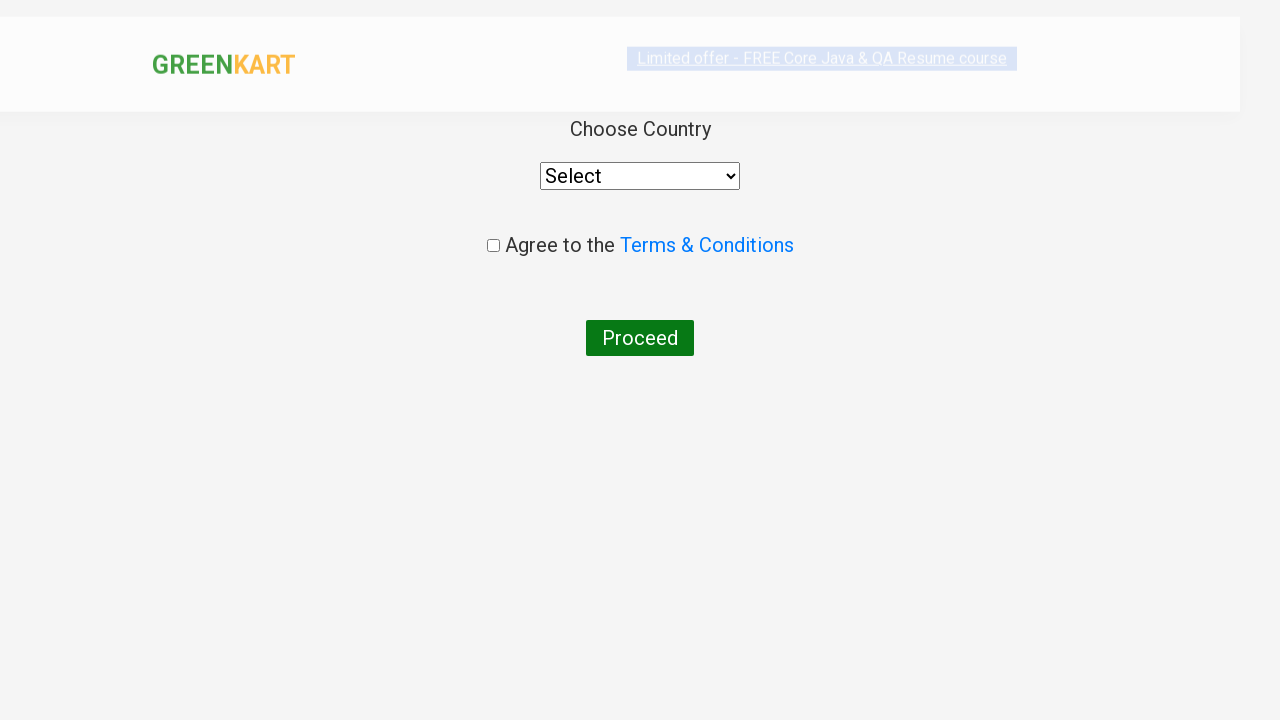

Selected 'India' from the country dropdown on select
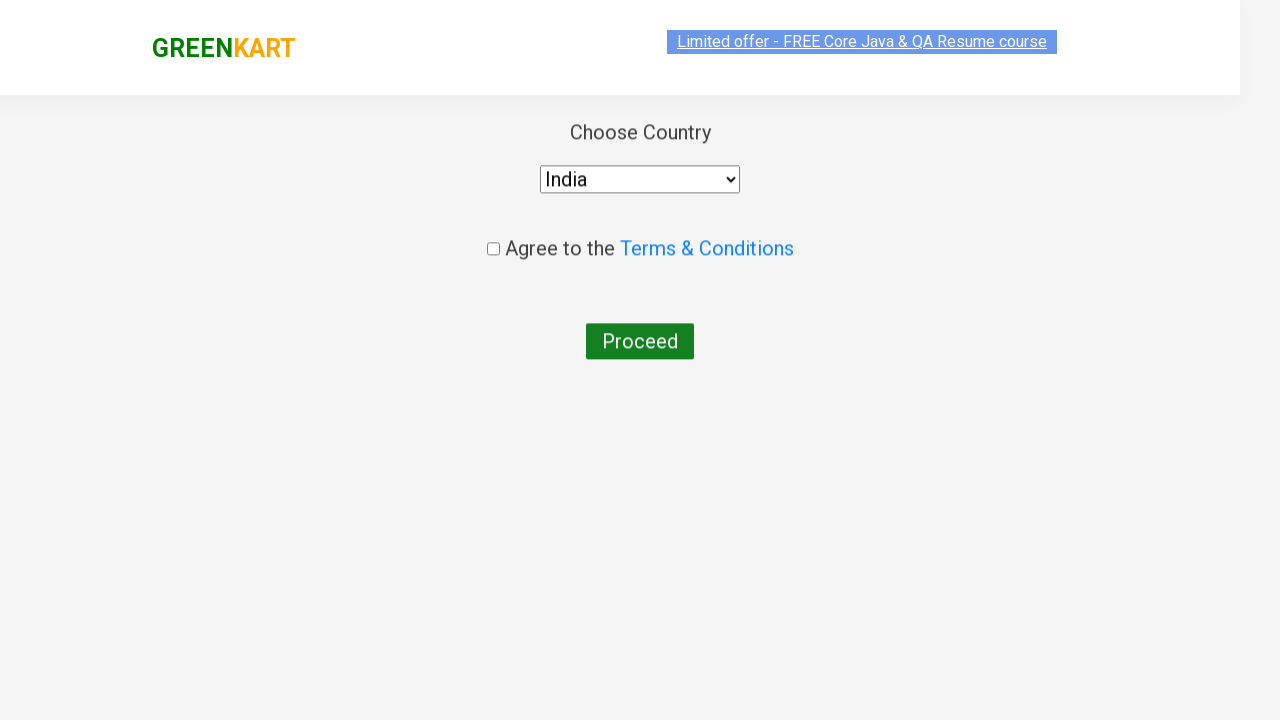

Checked the terms and conditions checkbox at (493, 246) on input[type='checkbox']
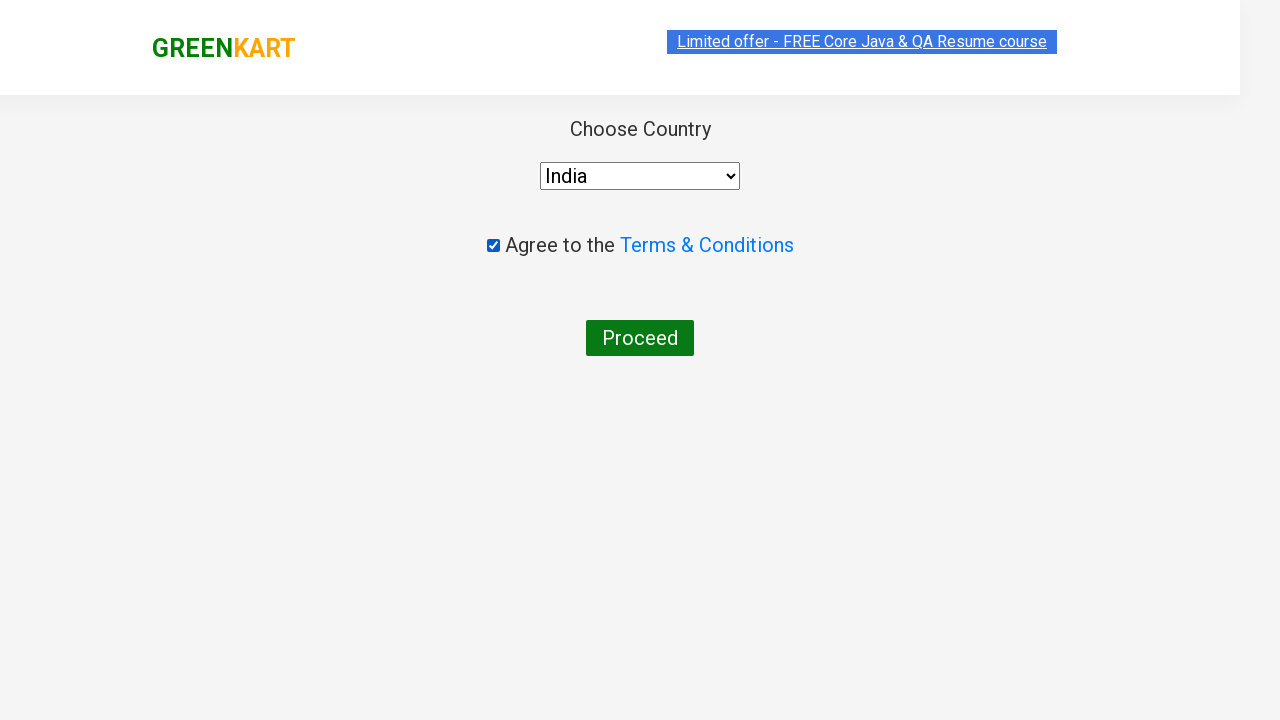

Clicked 'Proceed' button to finalize the order at (640, 338) on button:has-text('Proceed')
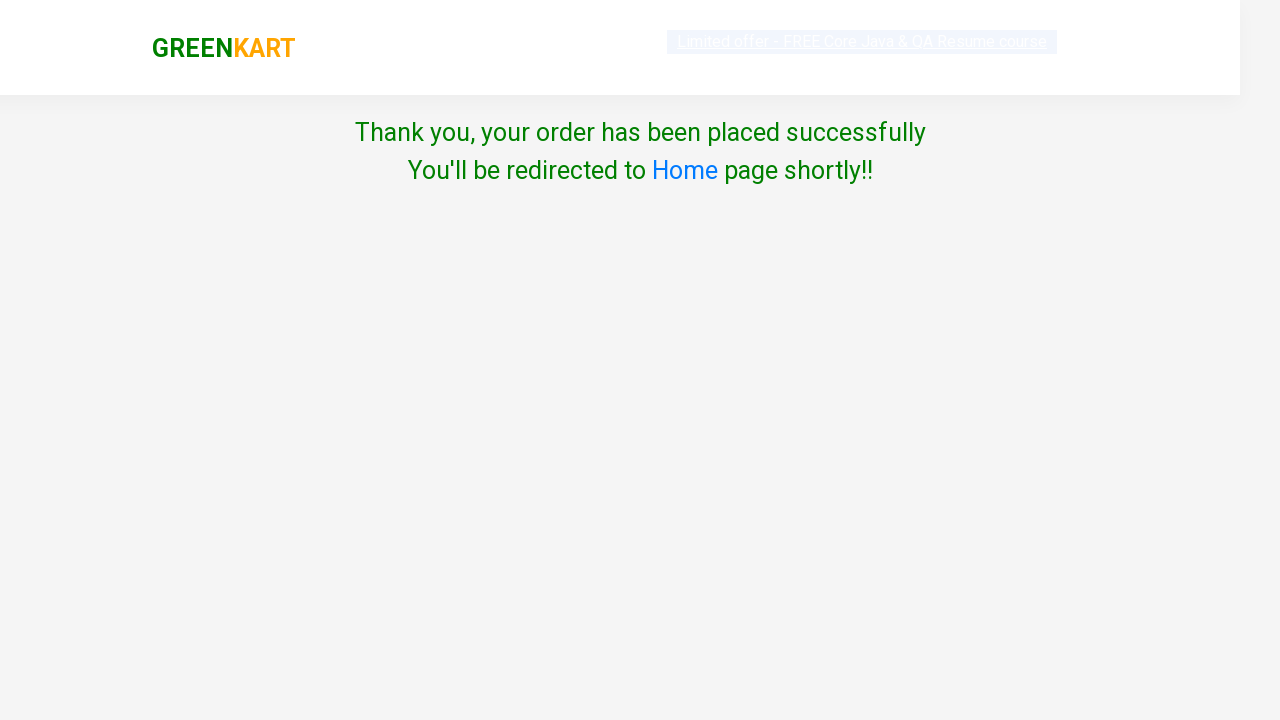

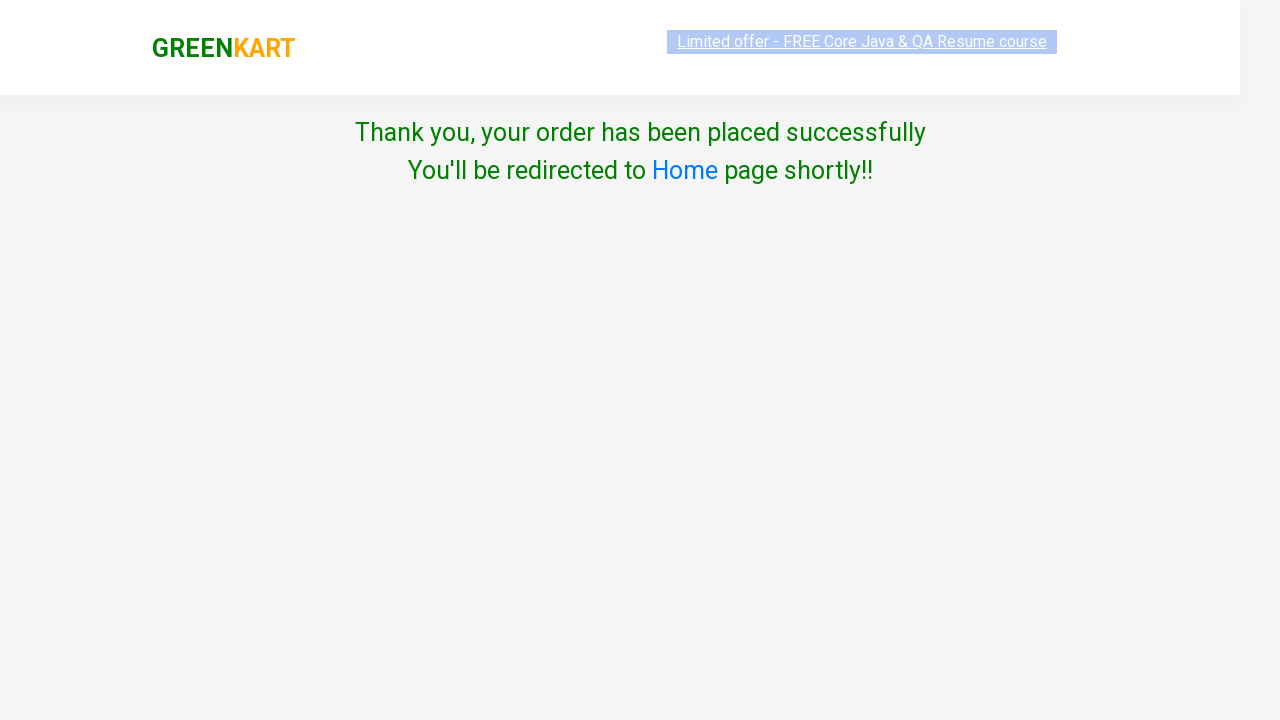